Navigates to the login page by clicking the login button and verifies the URL contains /login route

Starting URL: https://vue-demo.daniel-avellaneda.com

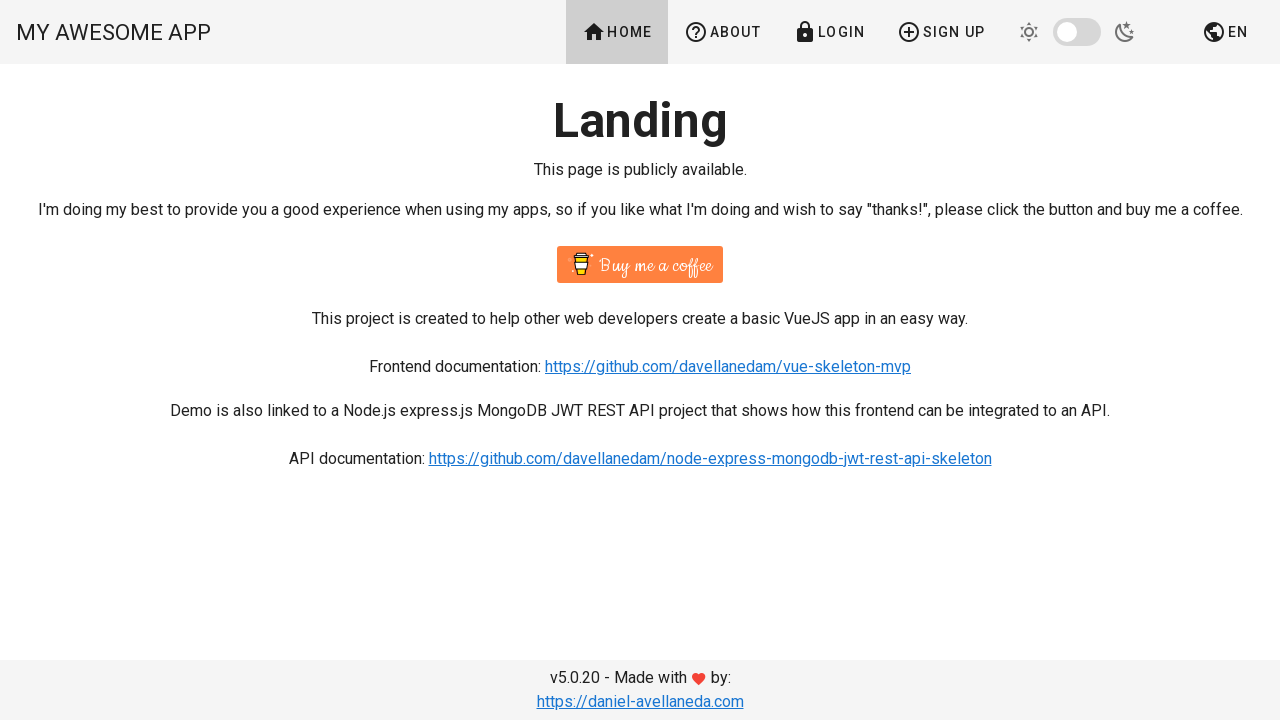

Clicked Login button to navigate to login page at (829, 32) on text=Login
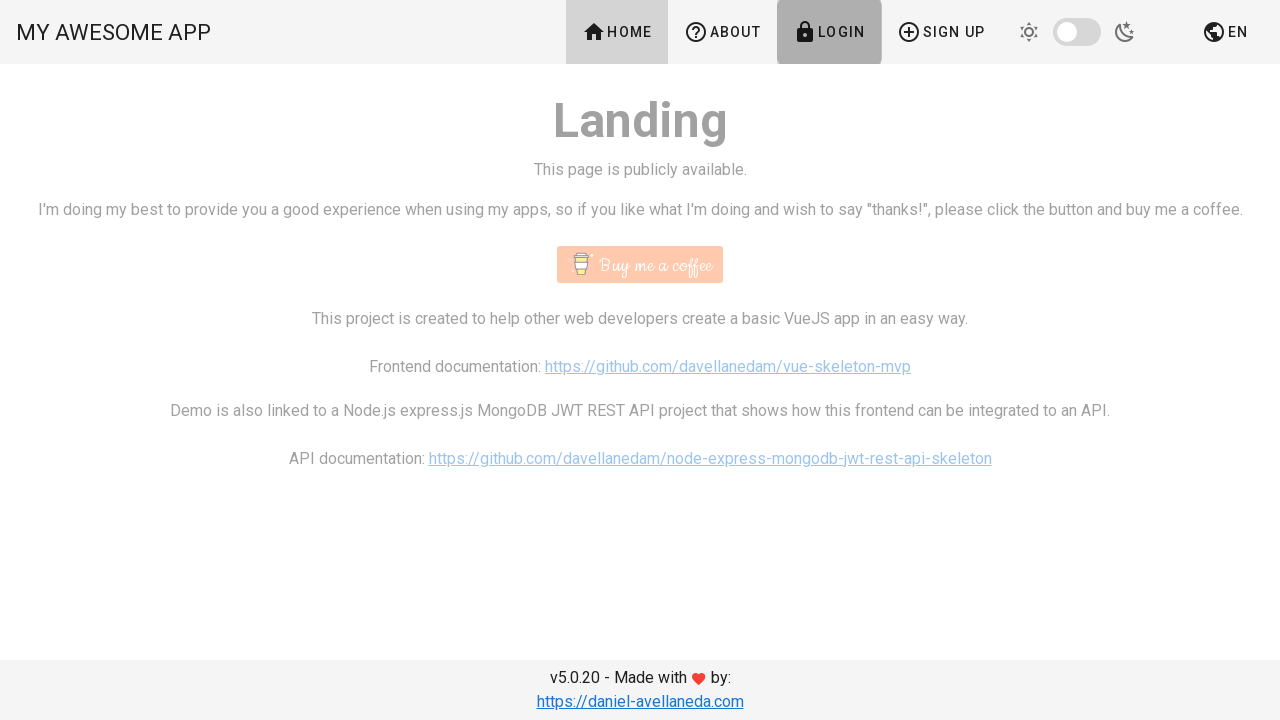

Verified URL contains /login route
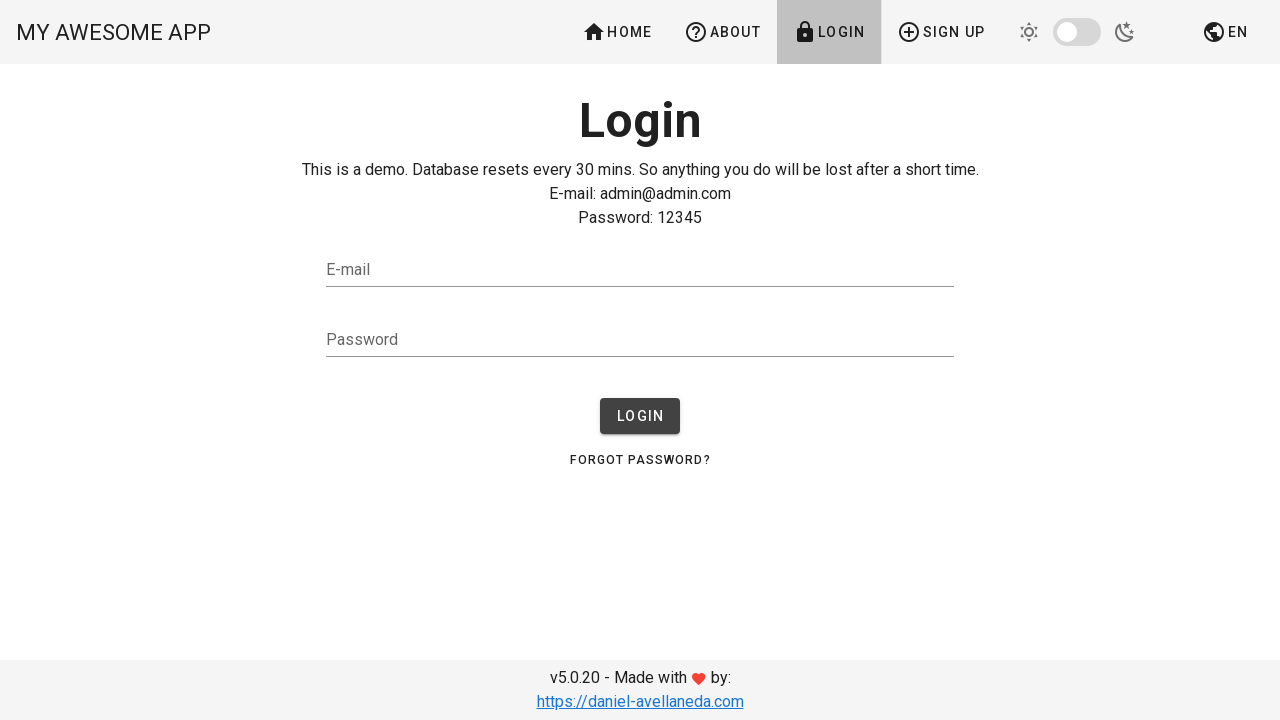

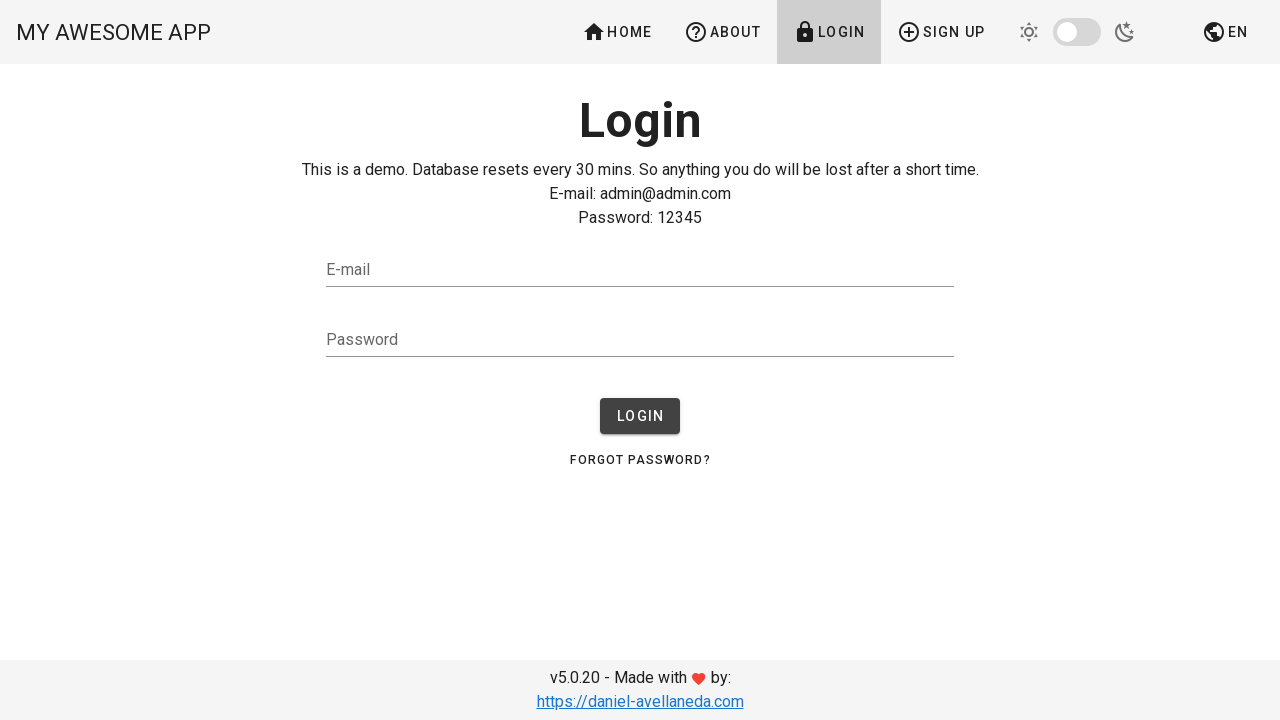